Navigates to way2automation.com, maximizes the browser window, and waits briefly on the page to verify it loads correctly

Starting URL: http://way2automation.com

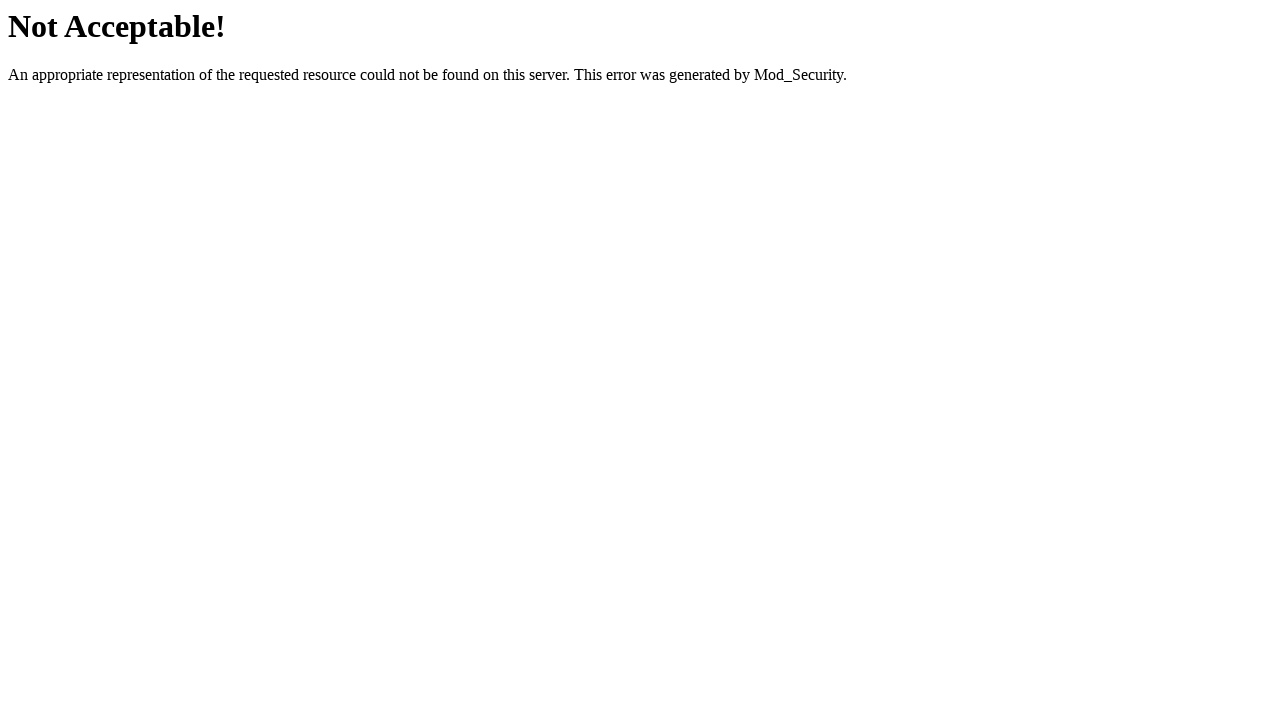

Navigated to http://way2automation.com
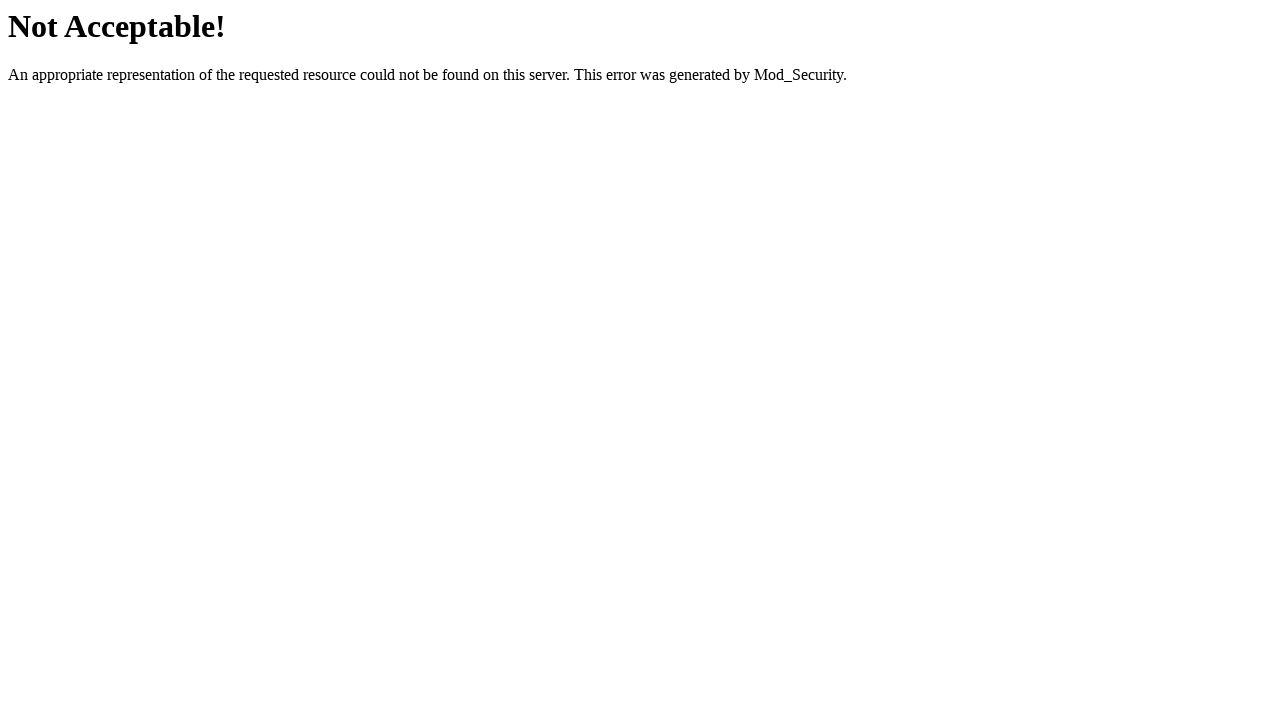

Maximized browser window to 1920x1080
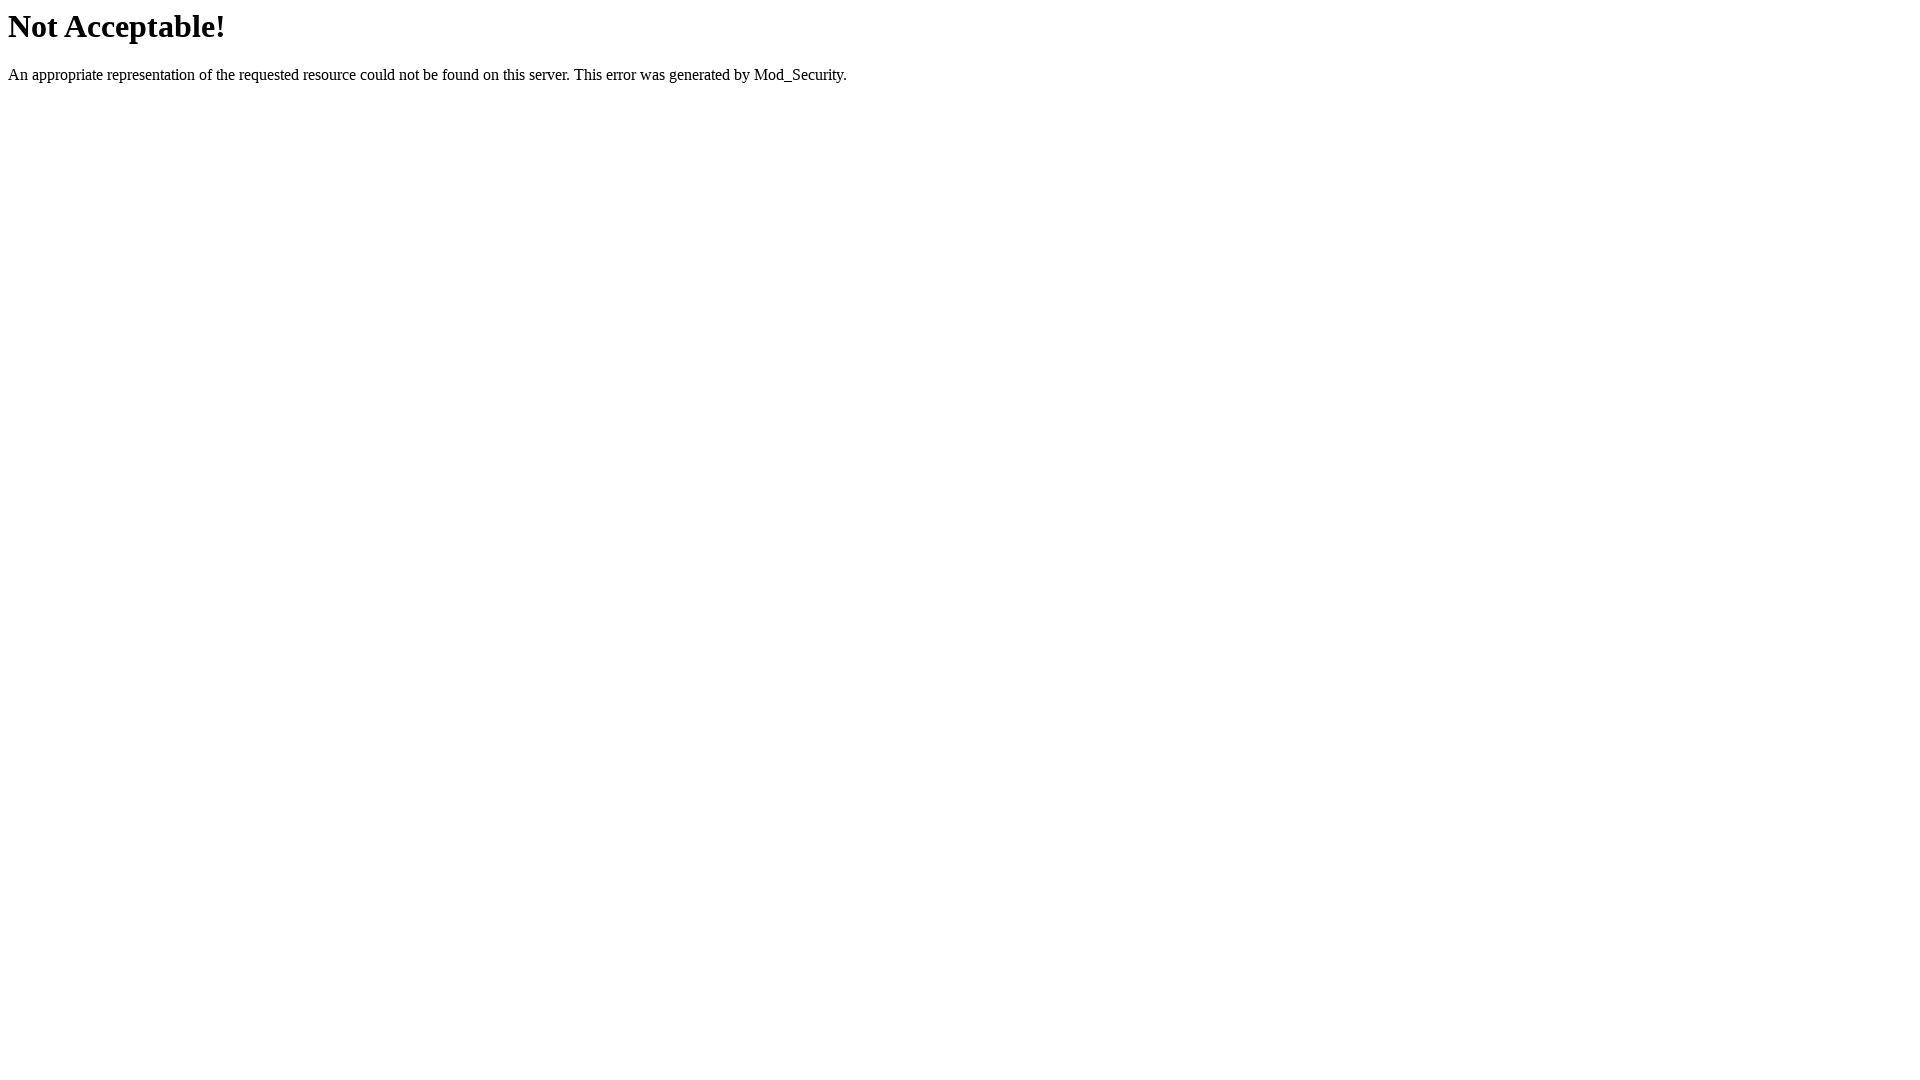

Waited for page to fully load (networkidle state)
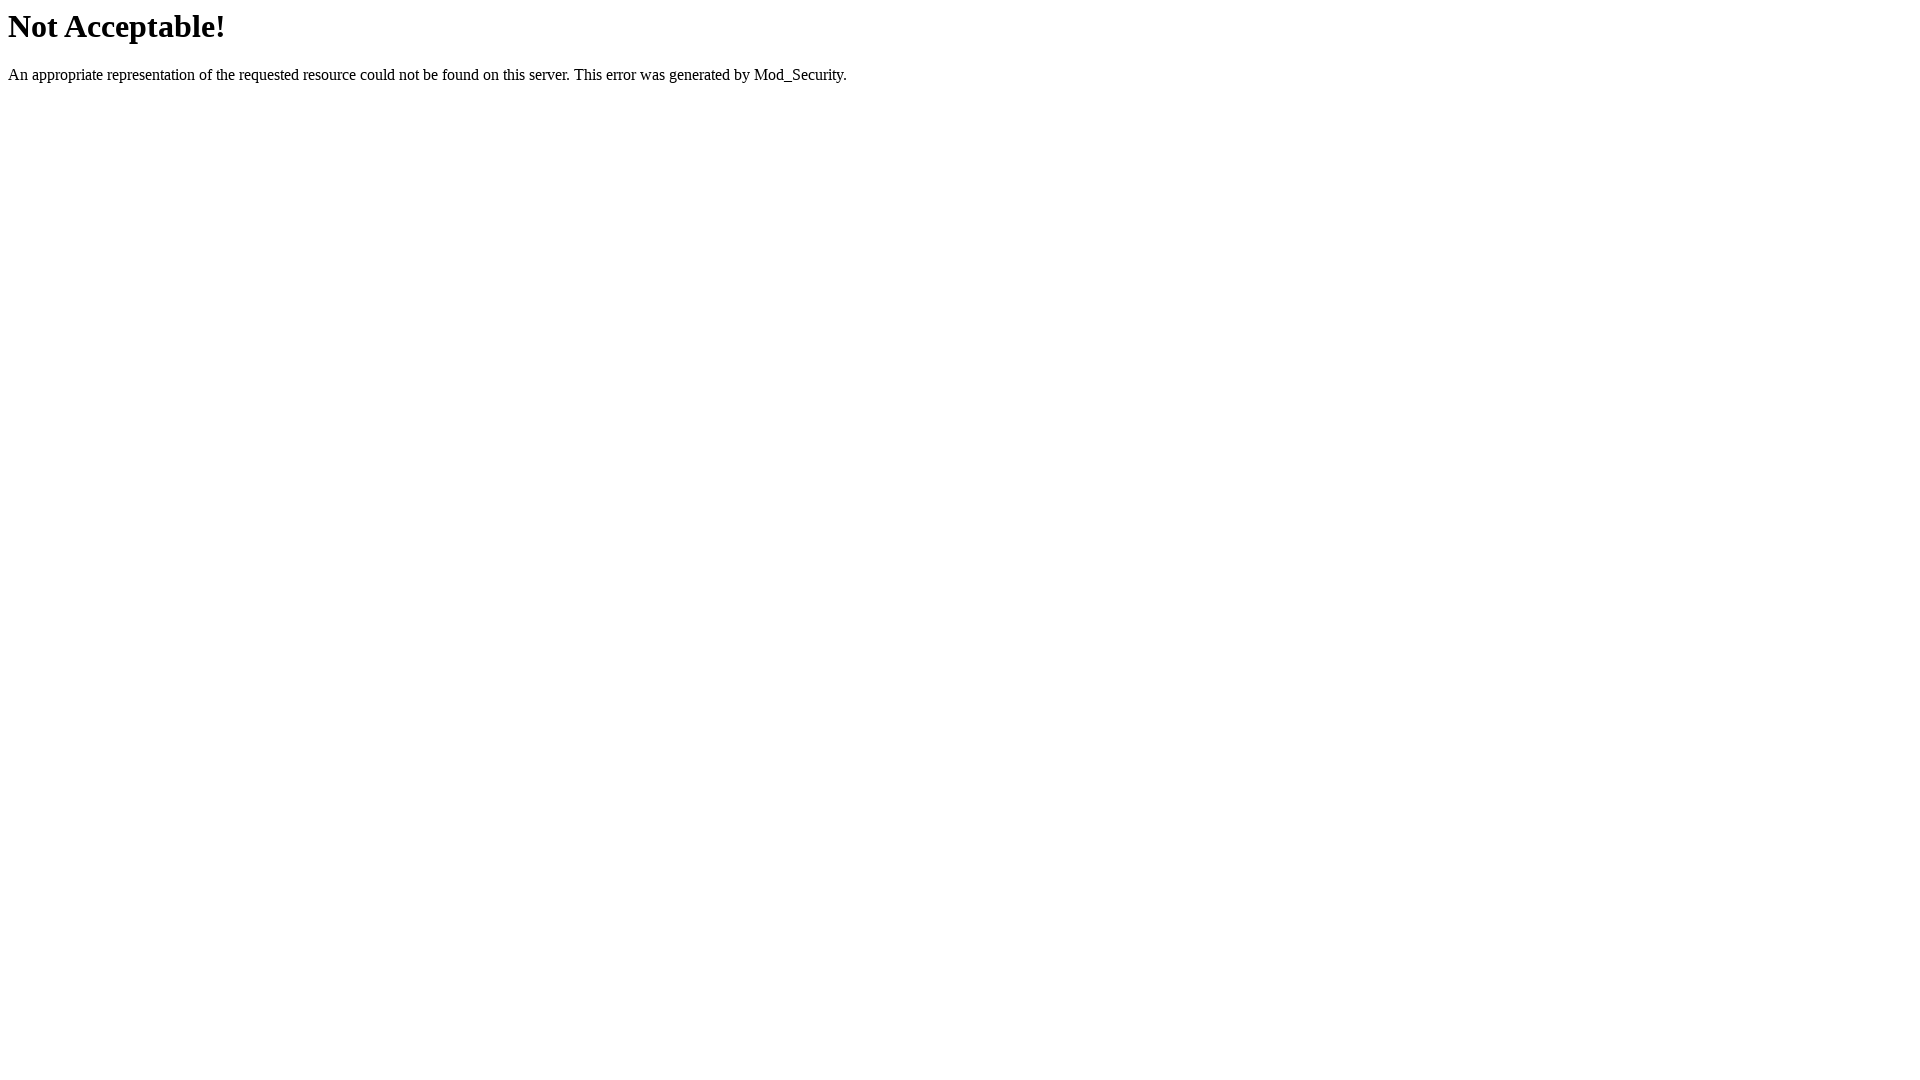

Brief wait to ensure page content is rendered
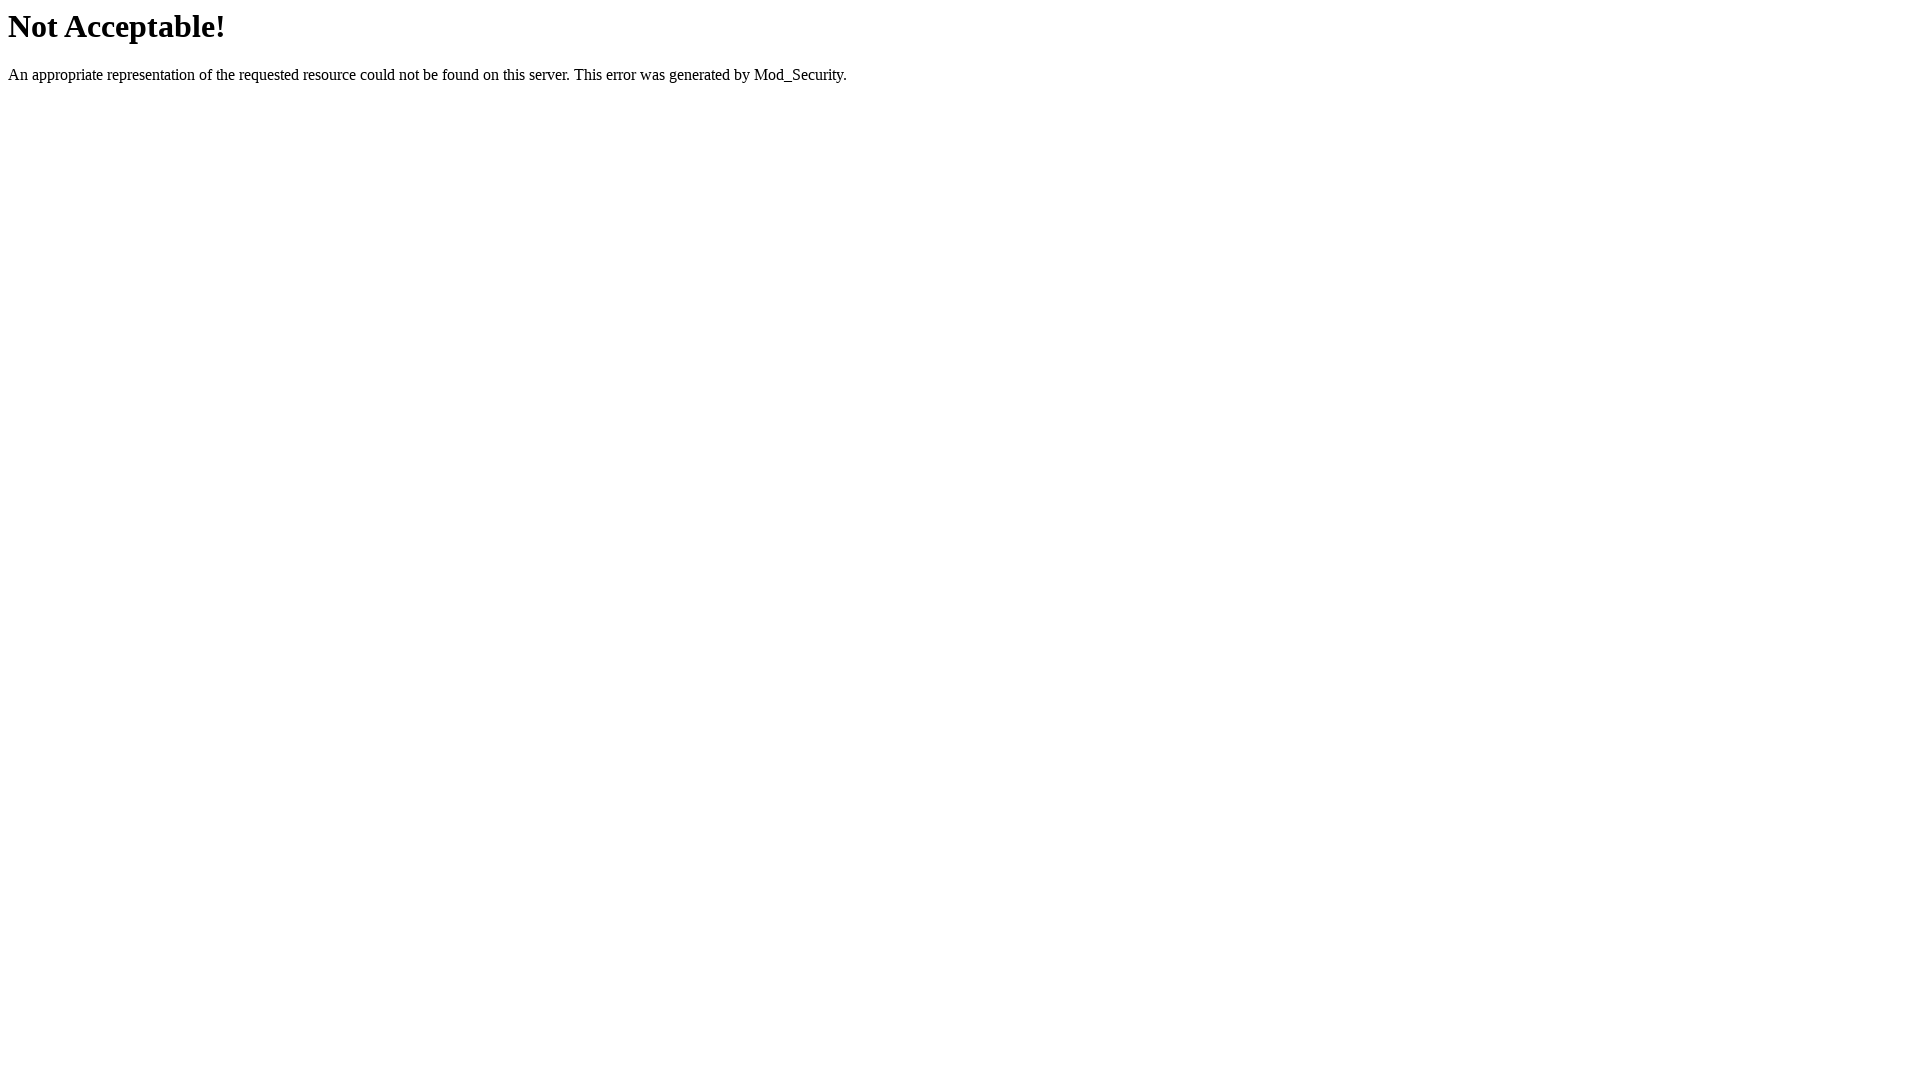

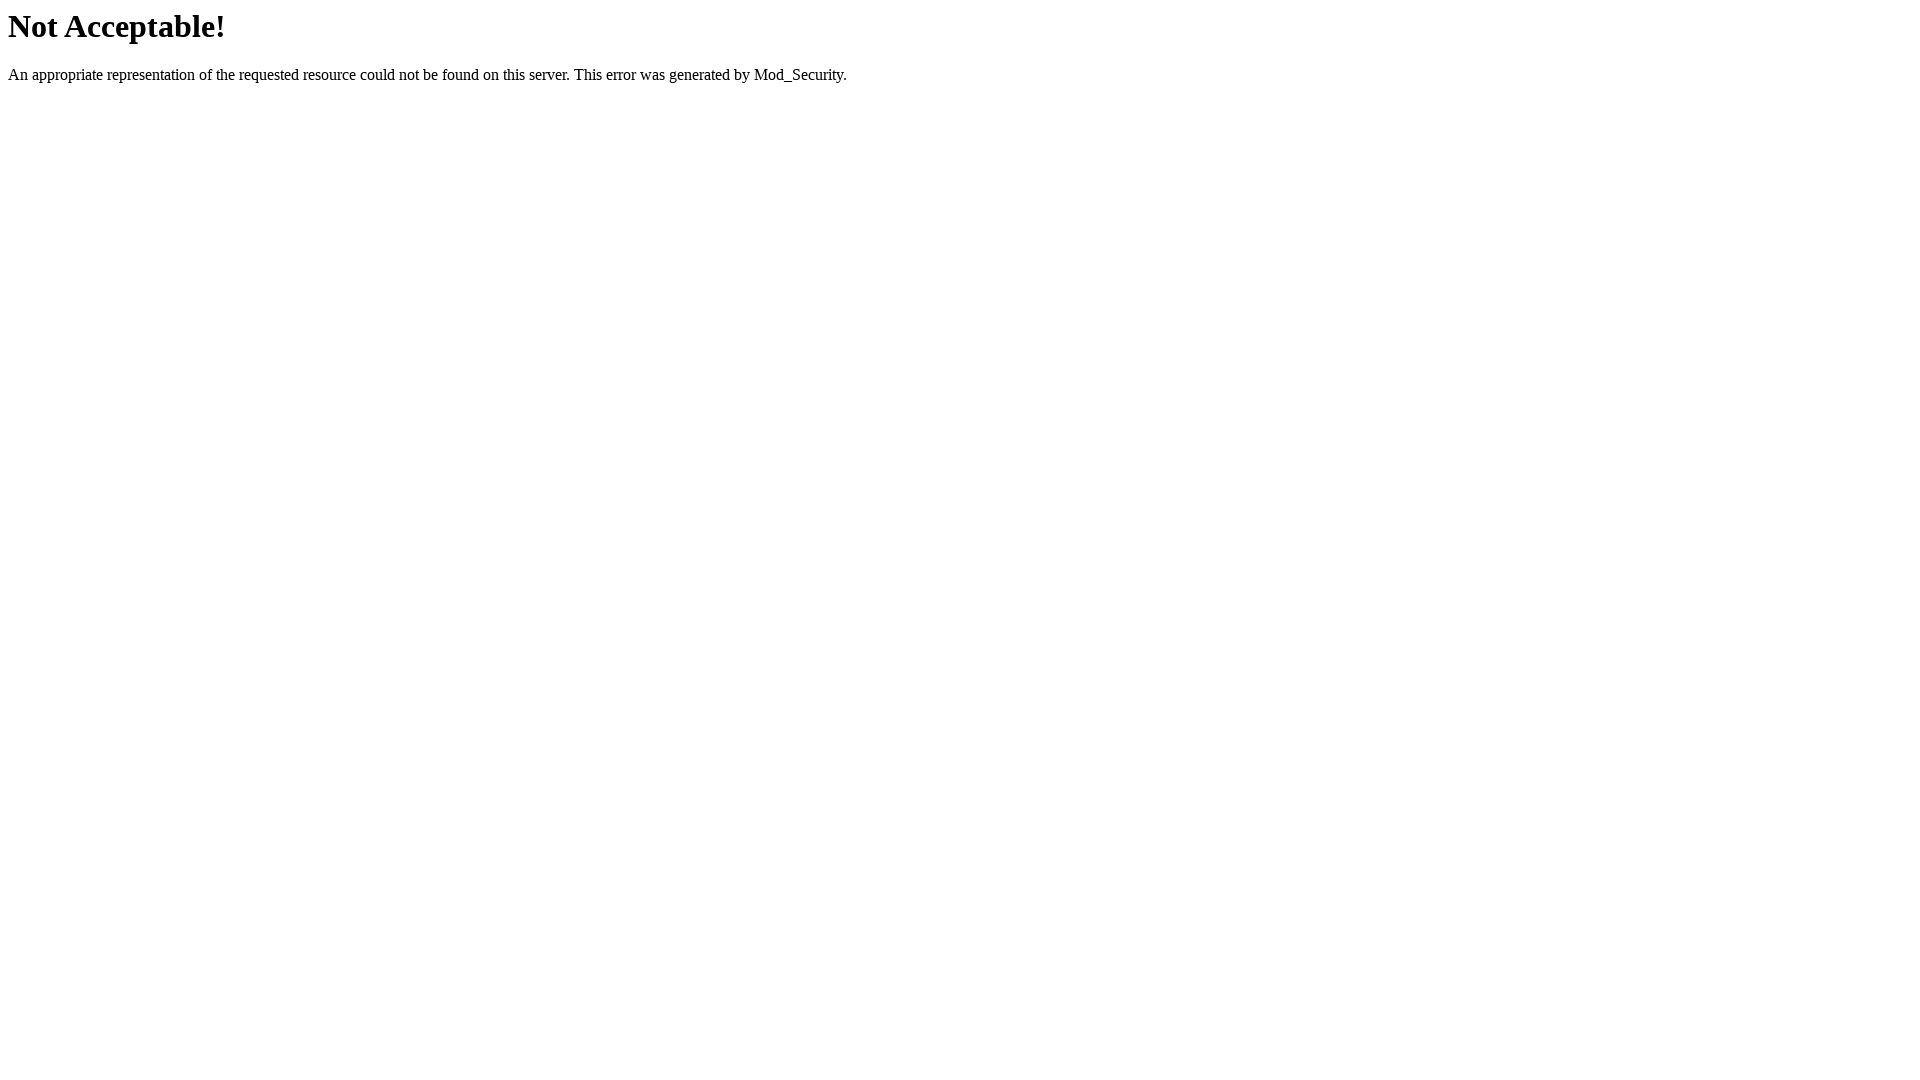